Tests mouse hover actions and tooltips by hovering over an element to trigger tooltip display and performing a right-click action

Starting URL: https://demoqa.com/tool-tips

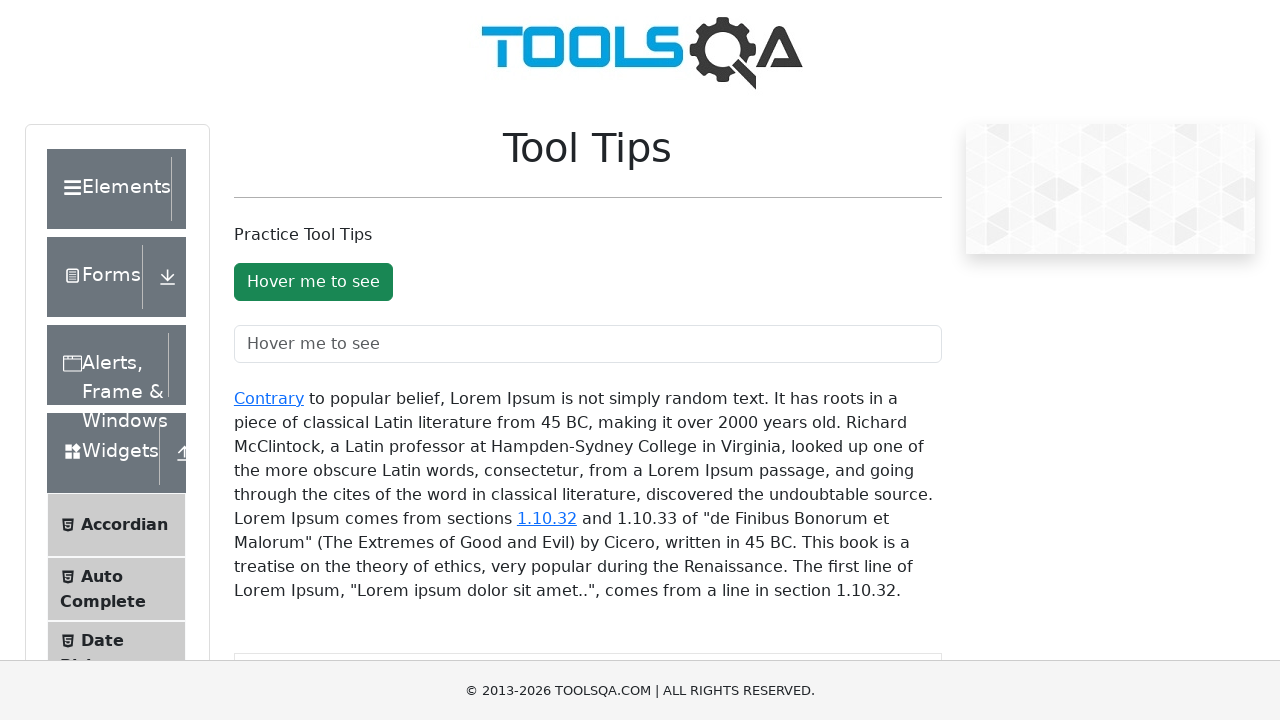

Located target element 'Contrary' for hover action
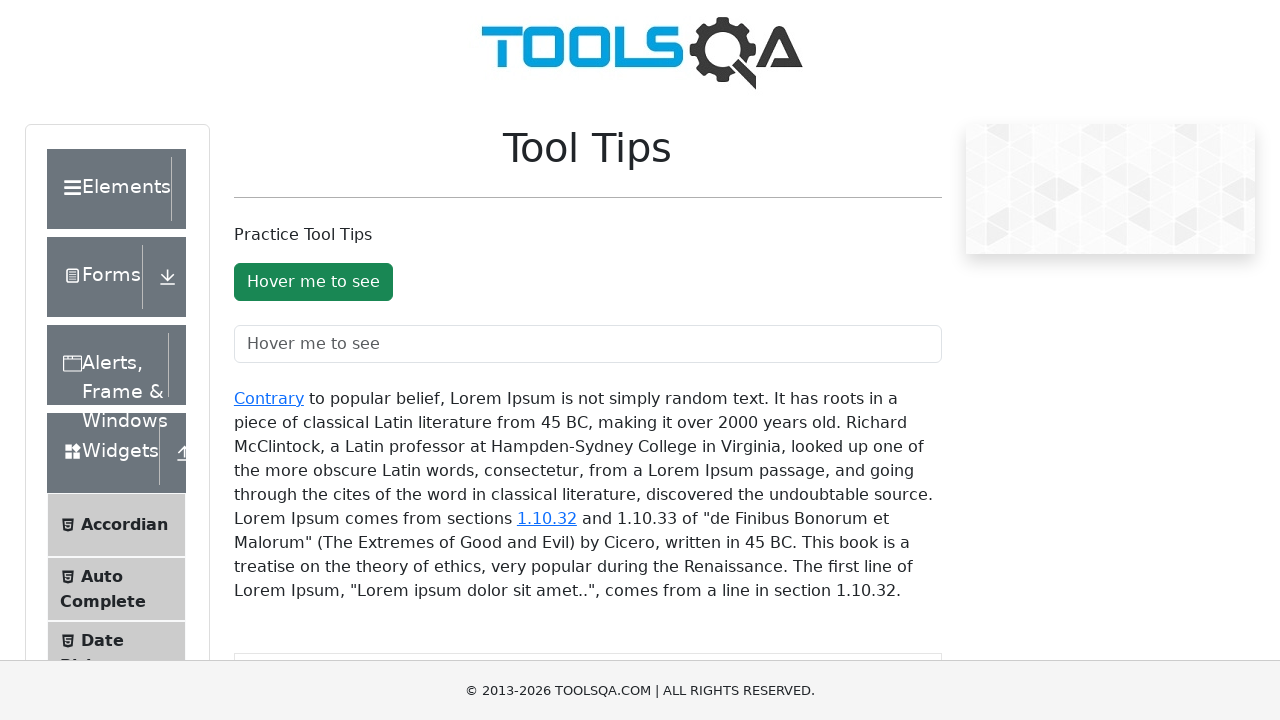

Hovered over 'Contrary' element to trigger tooltip display at (269, 398) on xpath=//a[normalize-space()='Contrary']
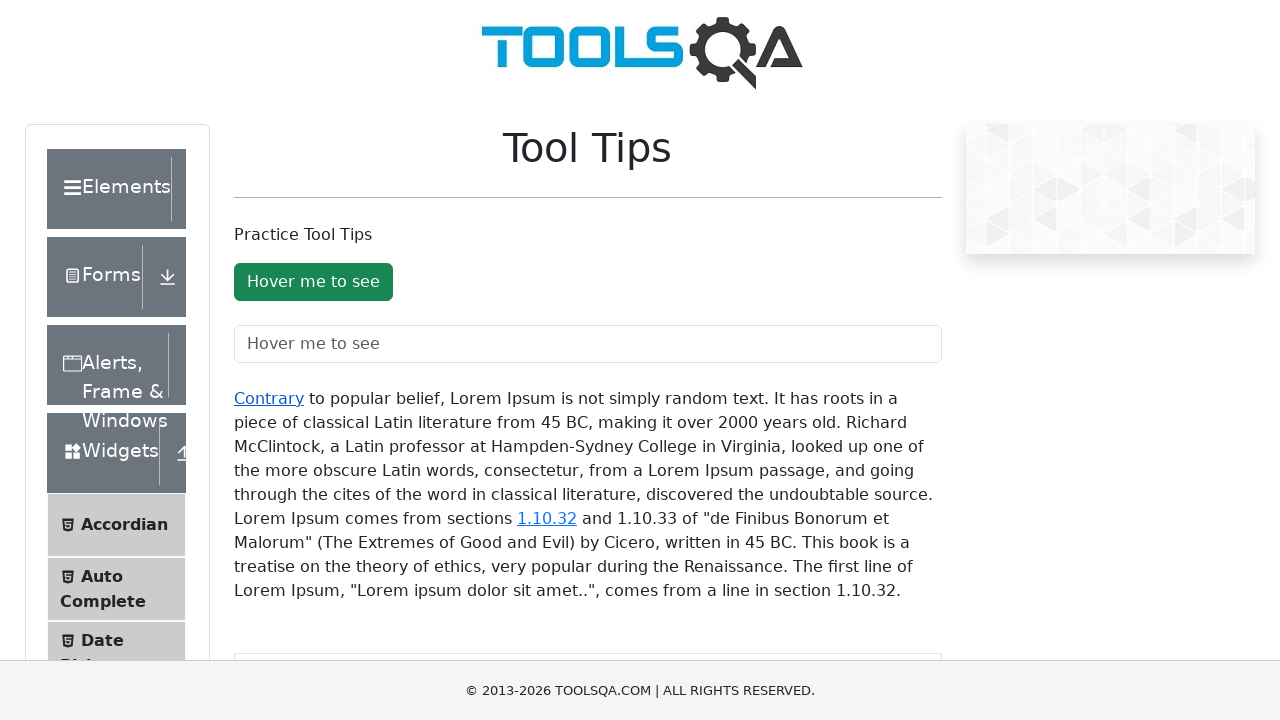

Tooltip appeared after hovering
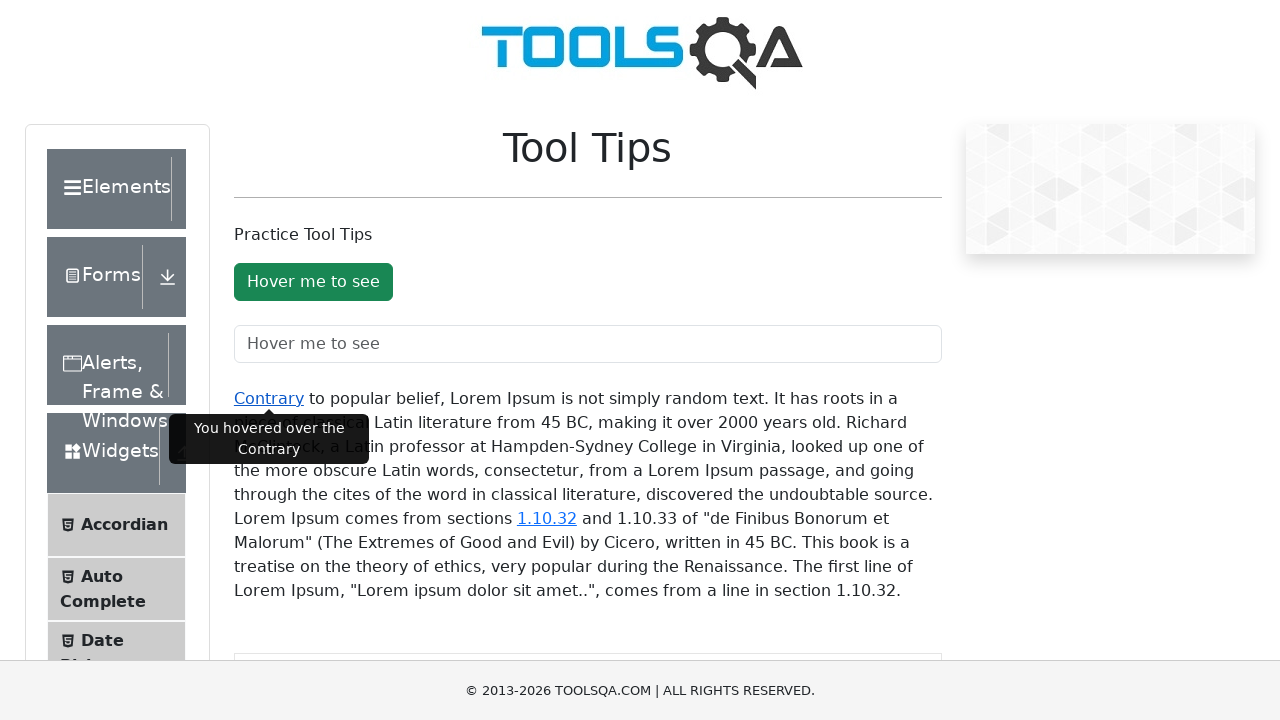

Performed right-click context menu action on target element at (269, 398) on xpath=//a[normalize-space()='Contrary']
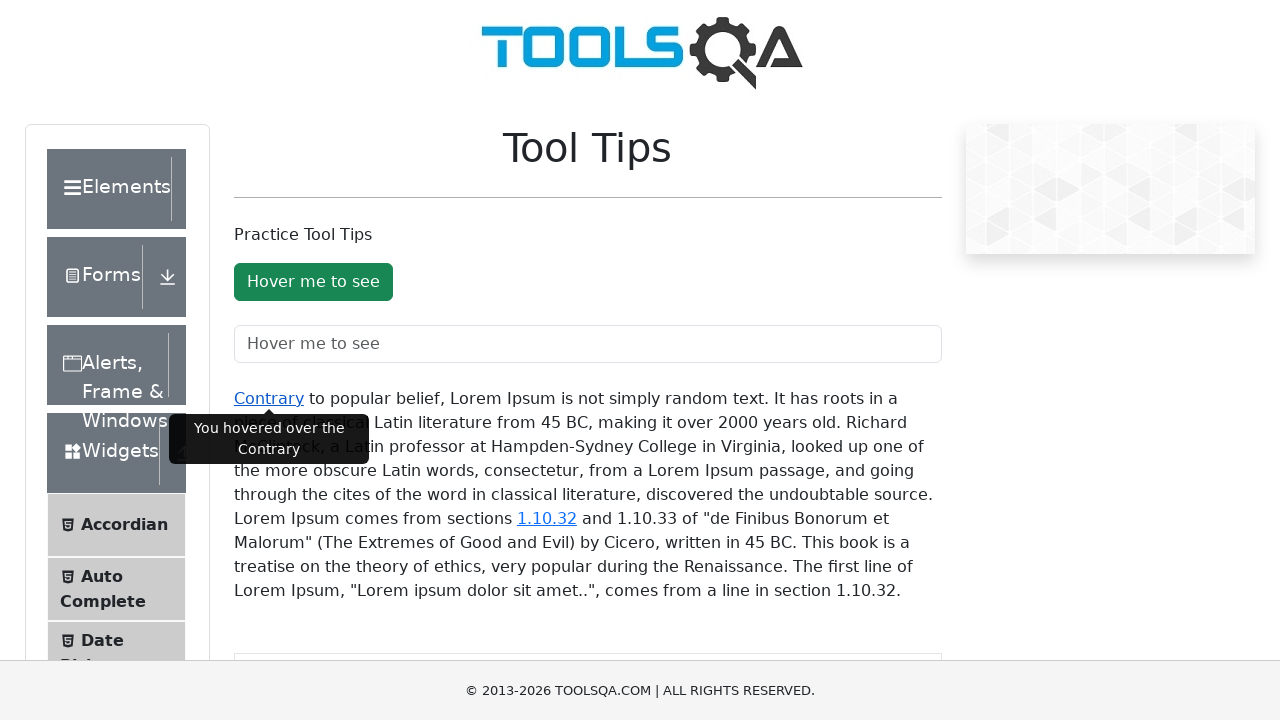

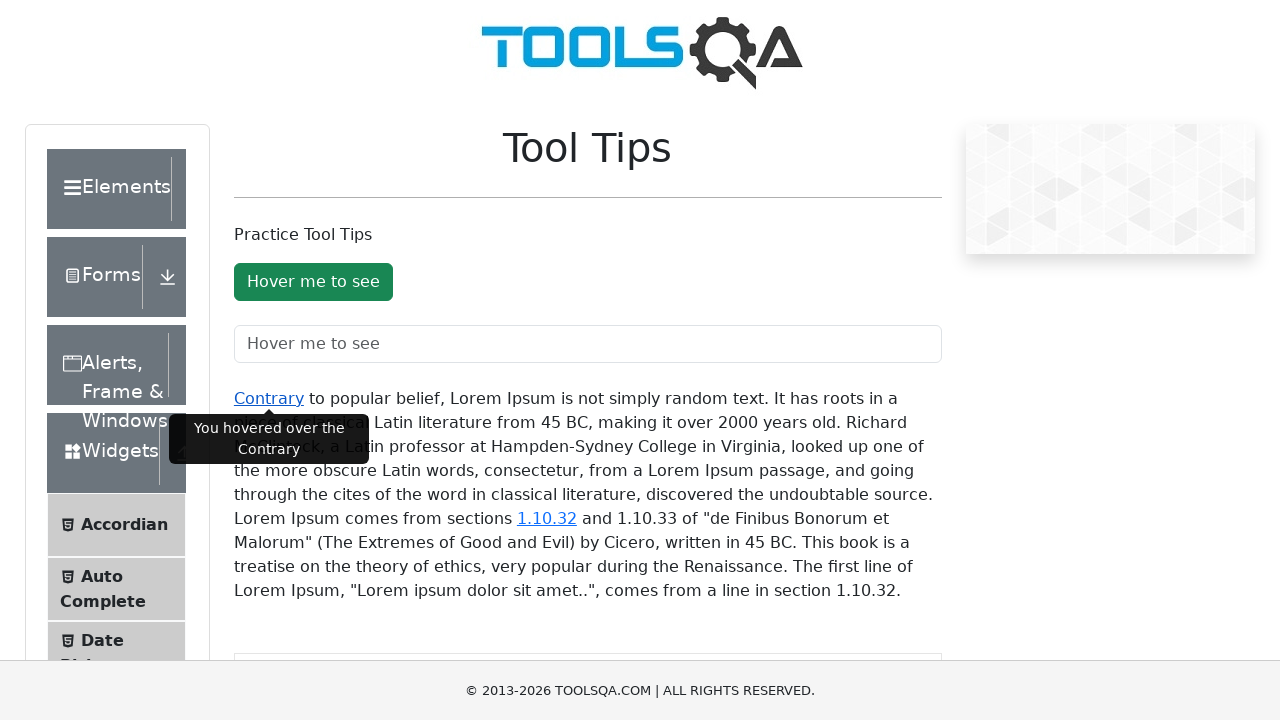